Navigates to a browser test page and checks a checkbox, then verifies the checkbox info display text updates accordingly

Starting URL: https://test.k6.io/browser.php

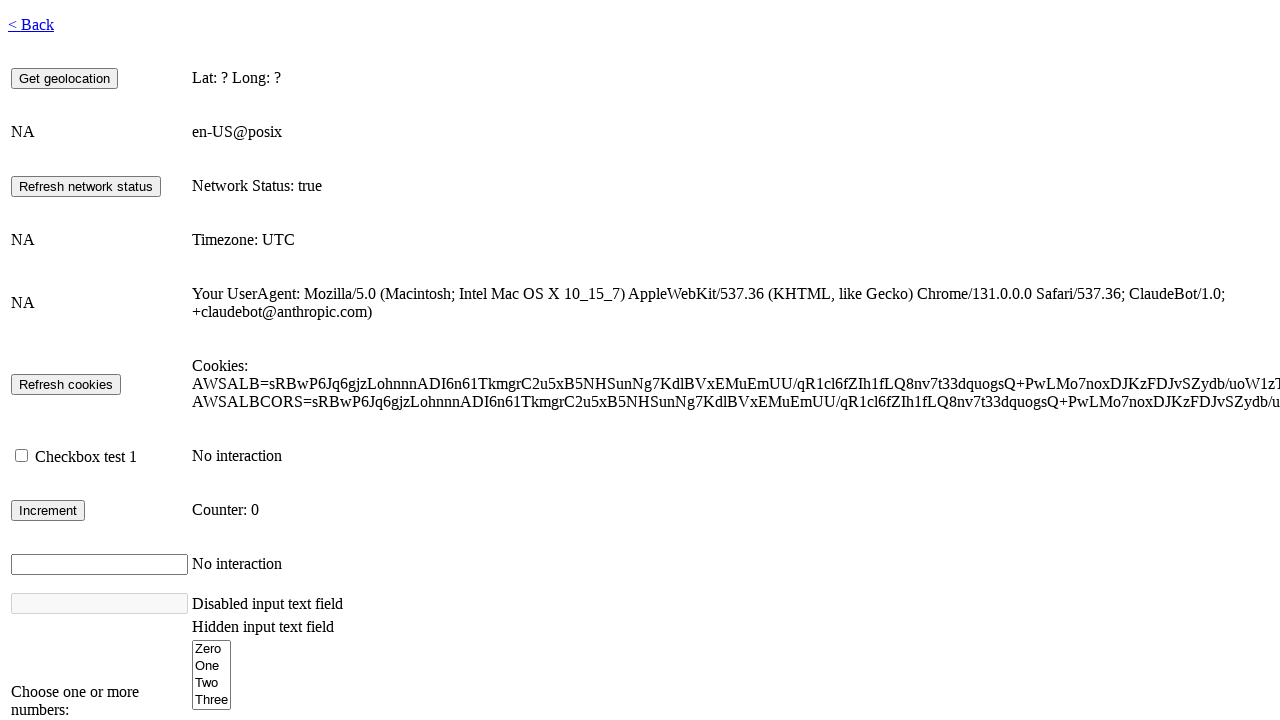

Waited for page to fully load (networkidle state)
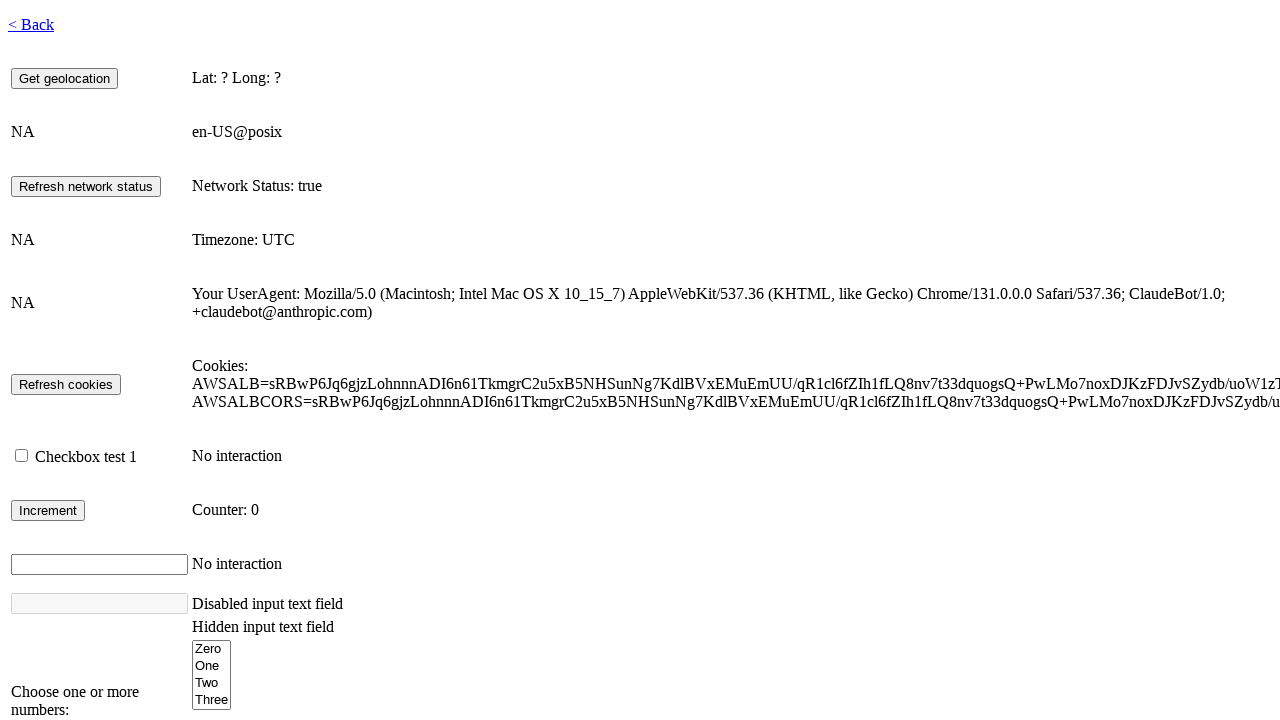

Checked the checkbox at (22, 456) on #checkbox1
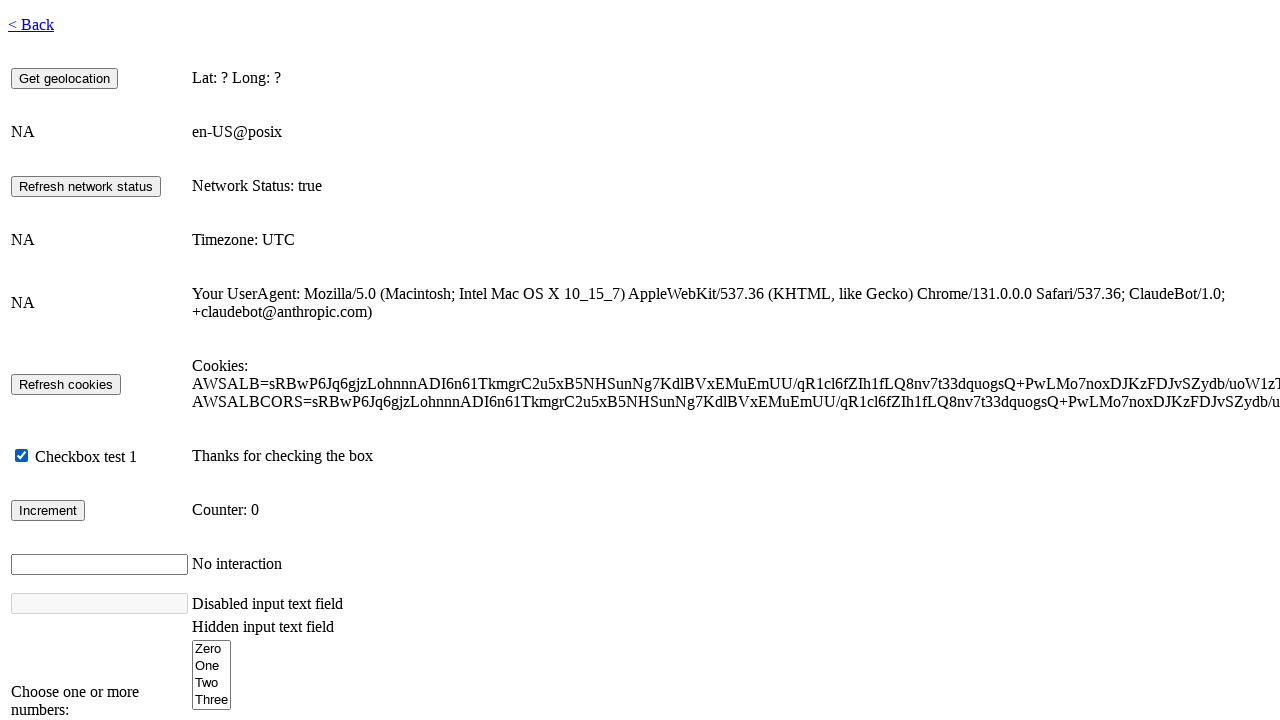

Checkbox info display appeared and updated
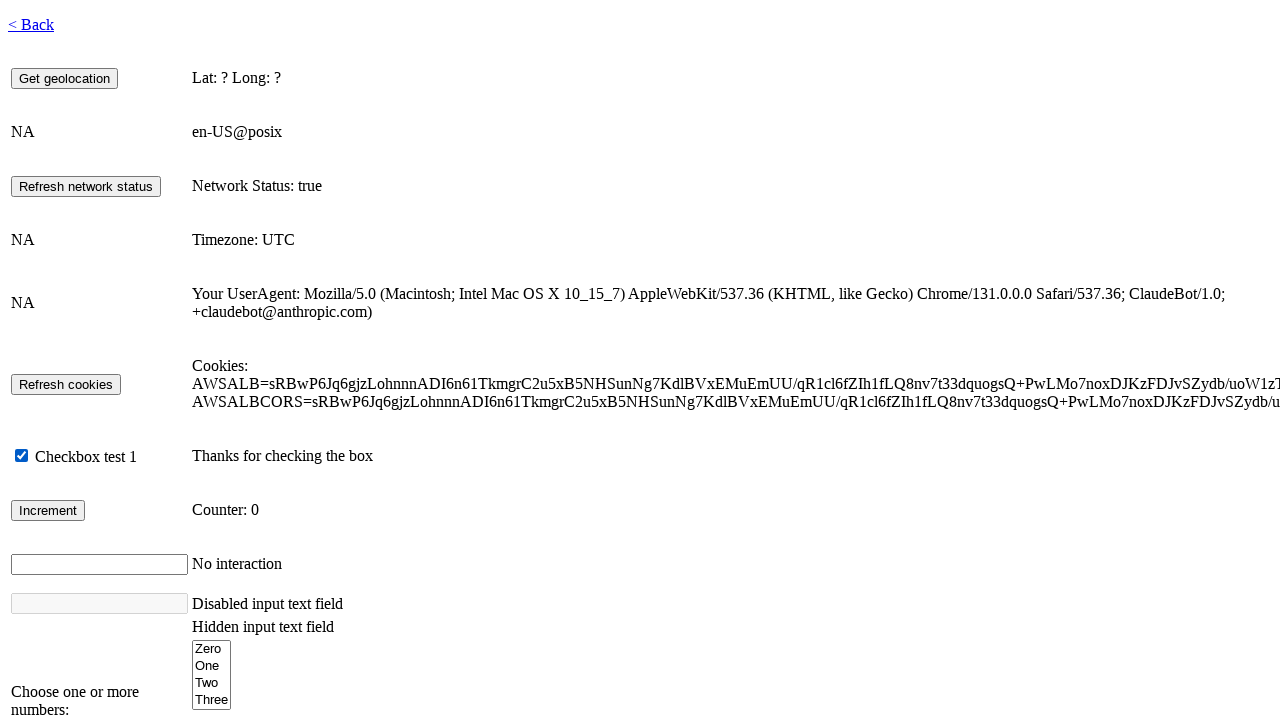

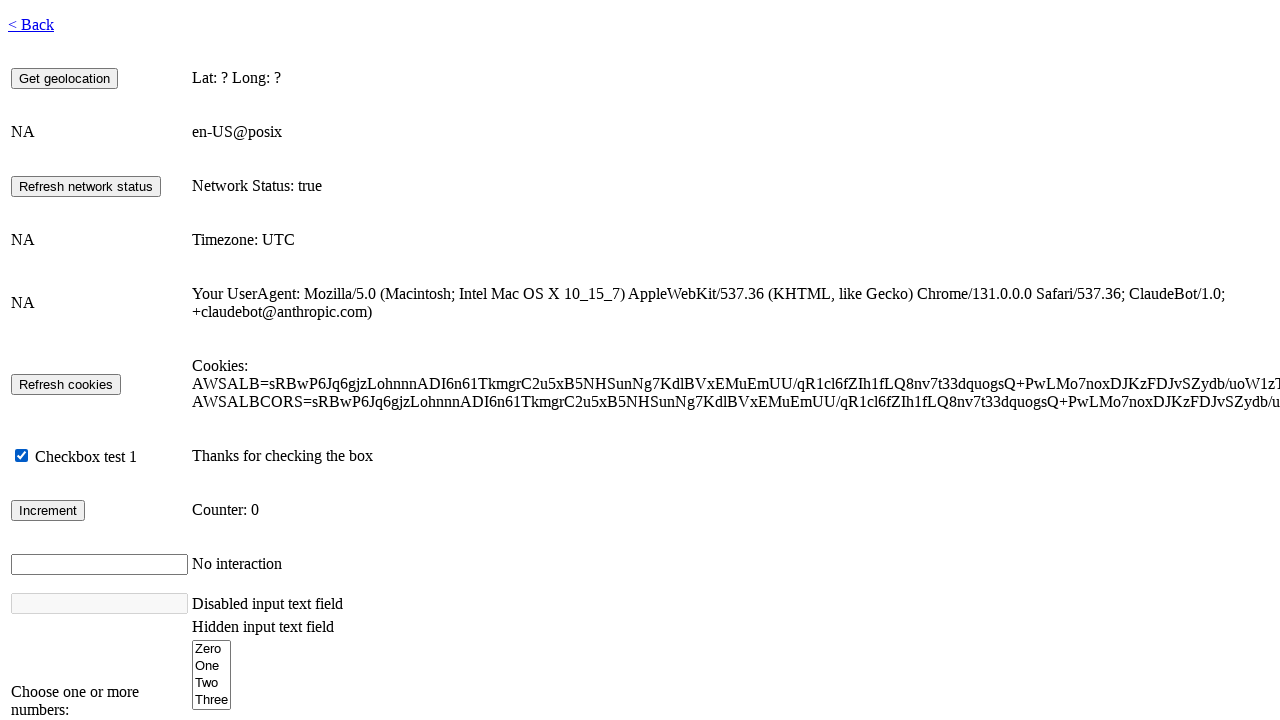